Tests implicit wait functionality by waiting for a hidden element to become visible after a delay on a dynamic properties demo page

Starting URL: https://demoqa.com/dynamic-properties

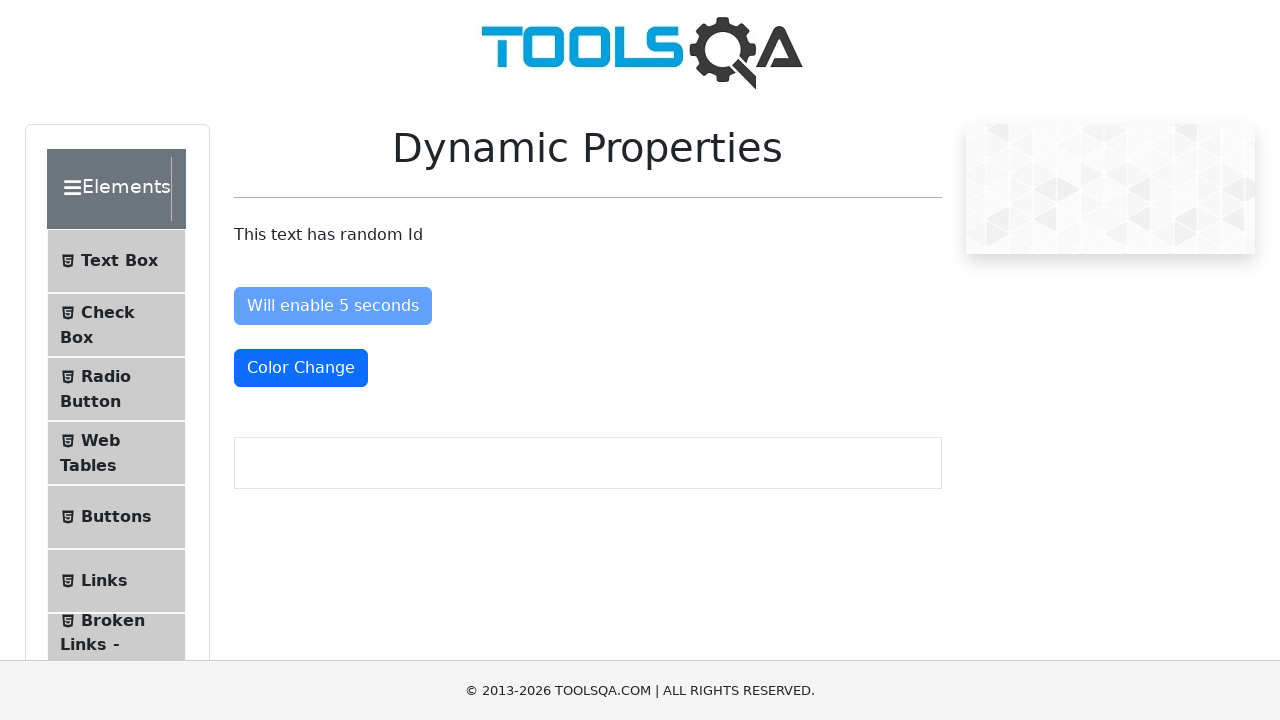

Navigated to dynamic properties demo page
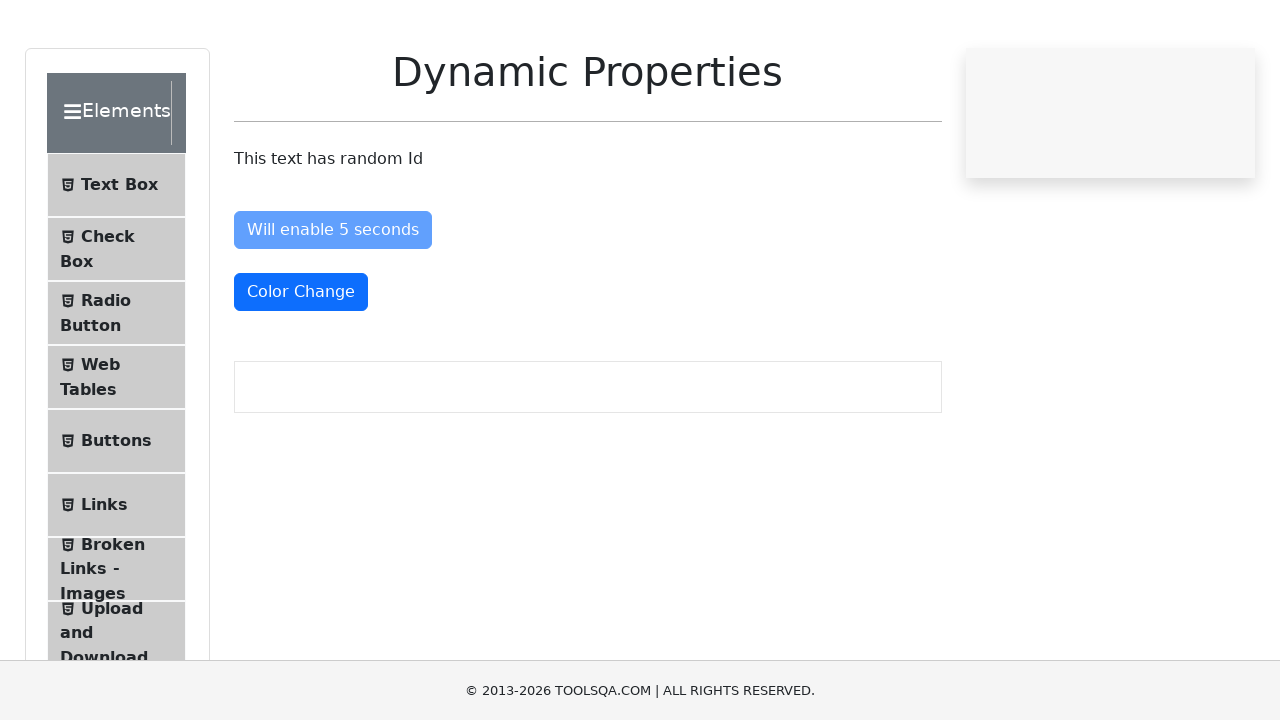

Waited for hidden element to become visible after 5 second delay
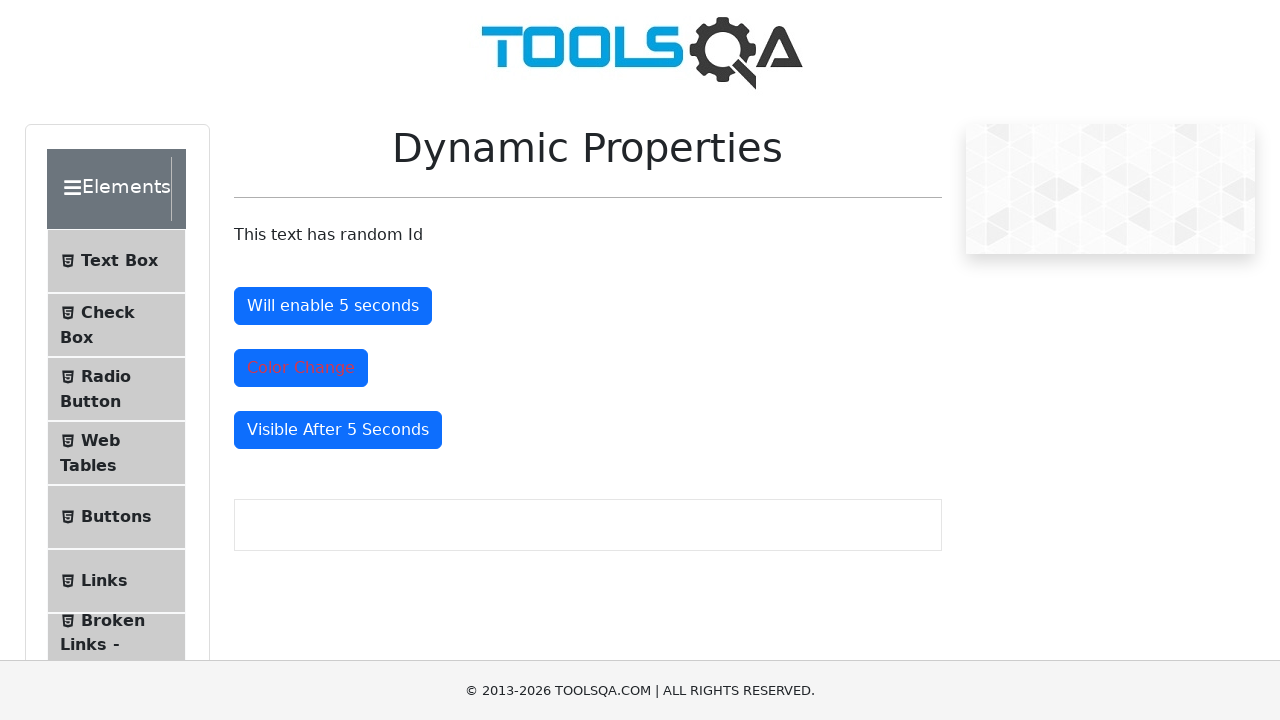

Located the visible element
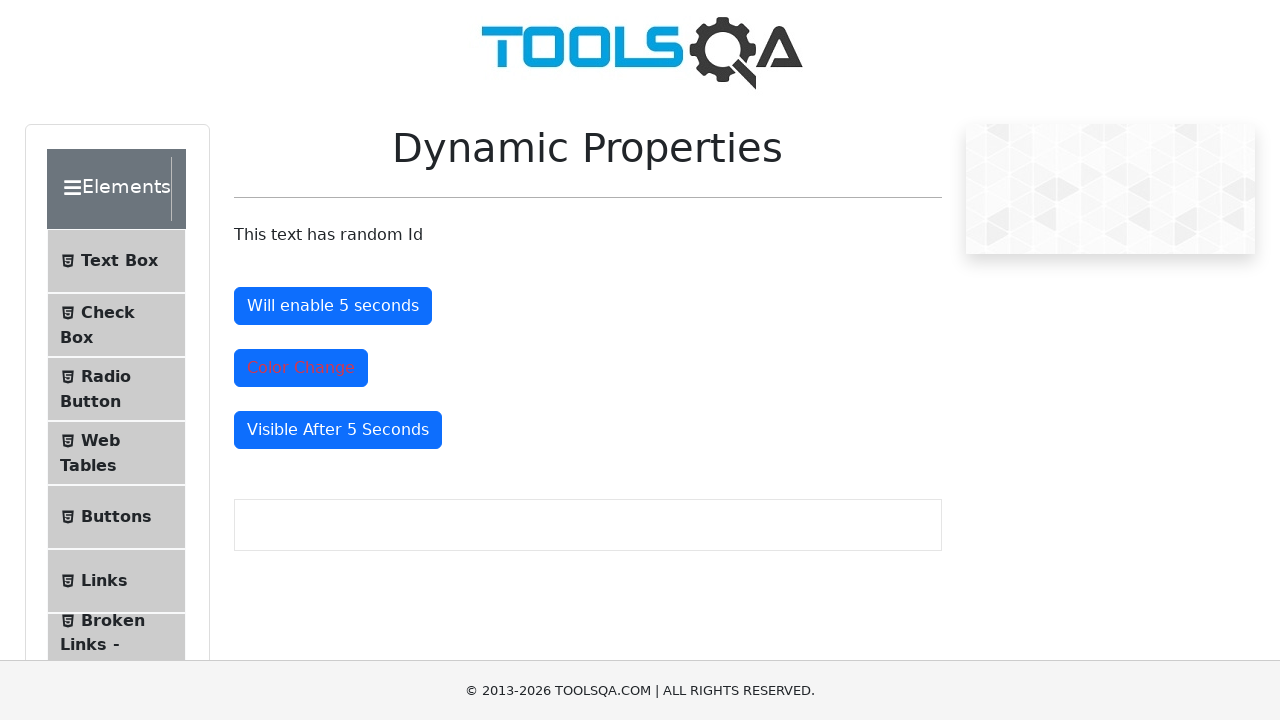

Retrieved and printed element text content
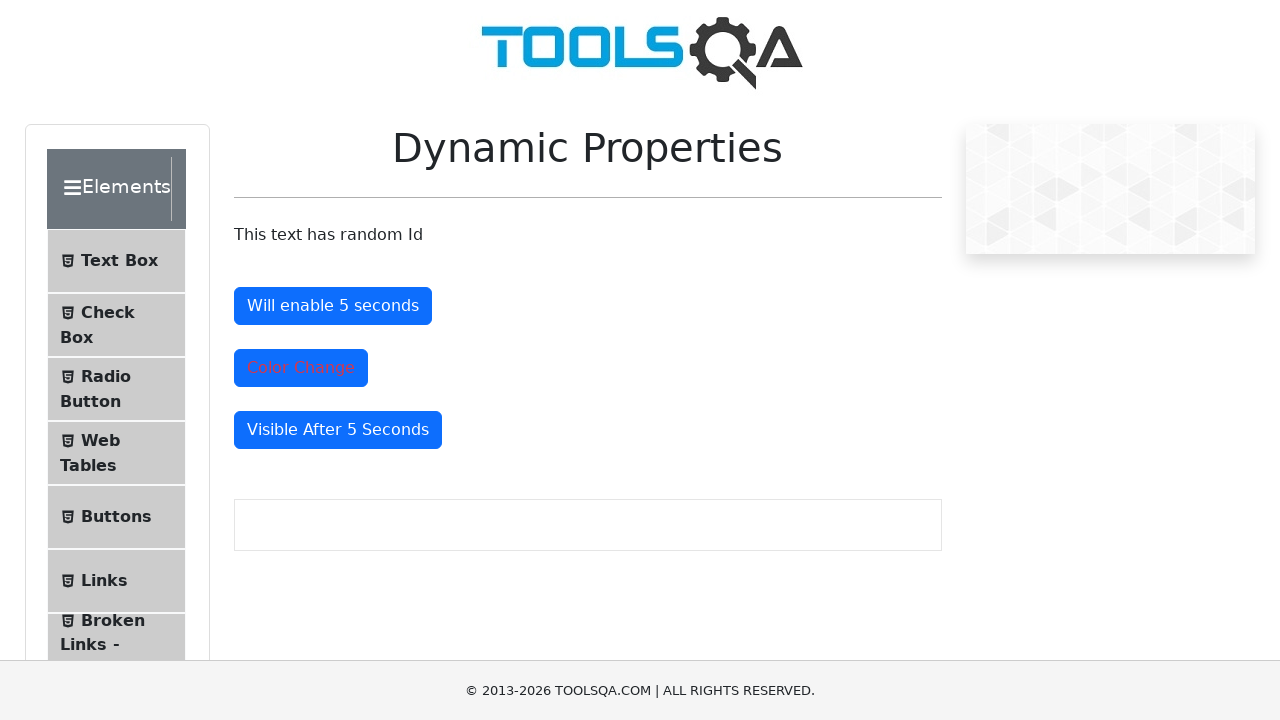

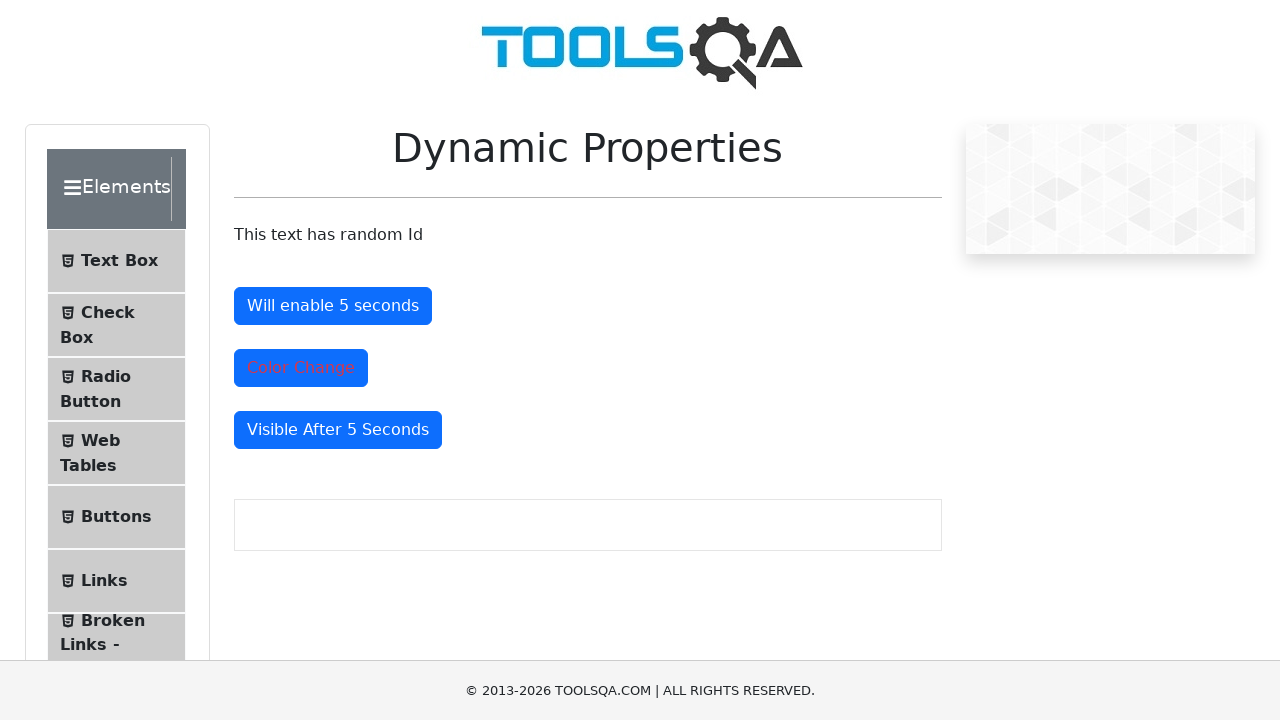